Tests that dynamic images are present on the Dynamic Content page by verifying image elements exist.

Starting URL: https://the-internet.herokuapp.com/

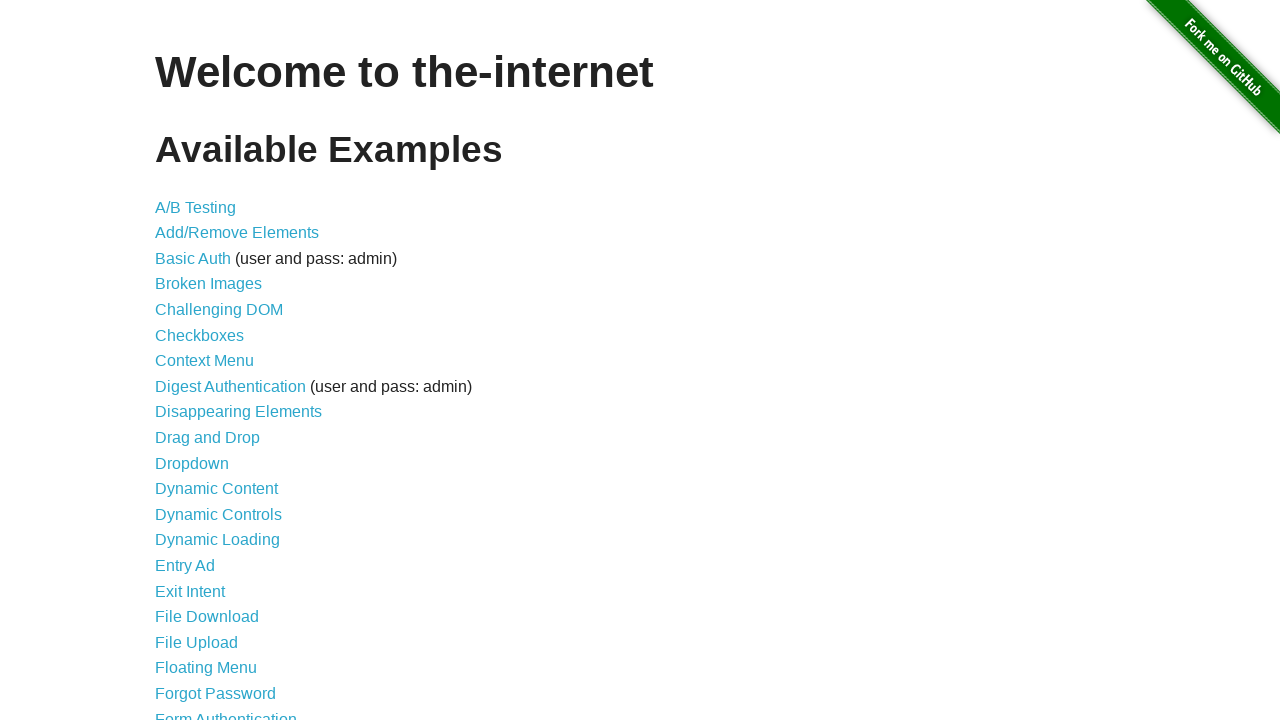

Waited for h1 element to load on the page
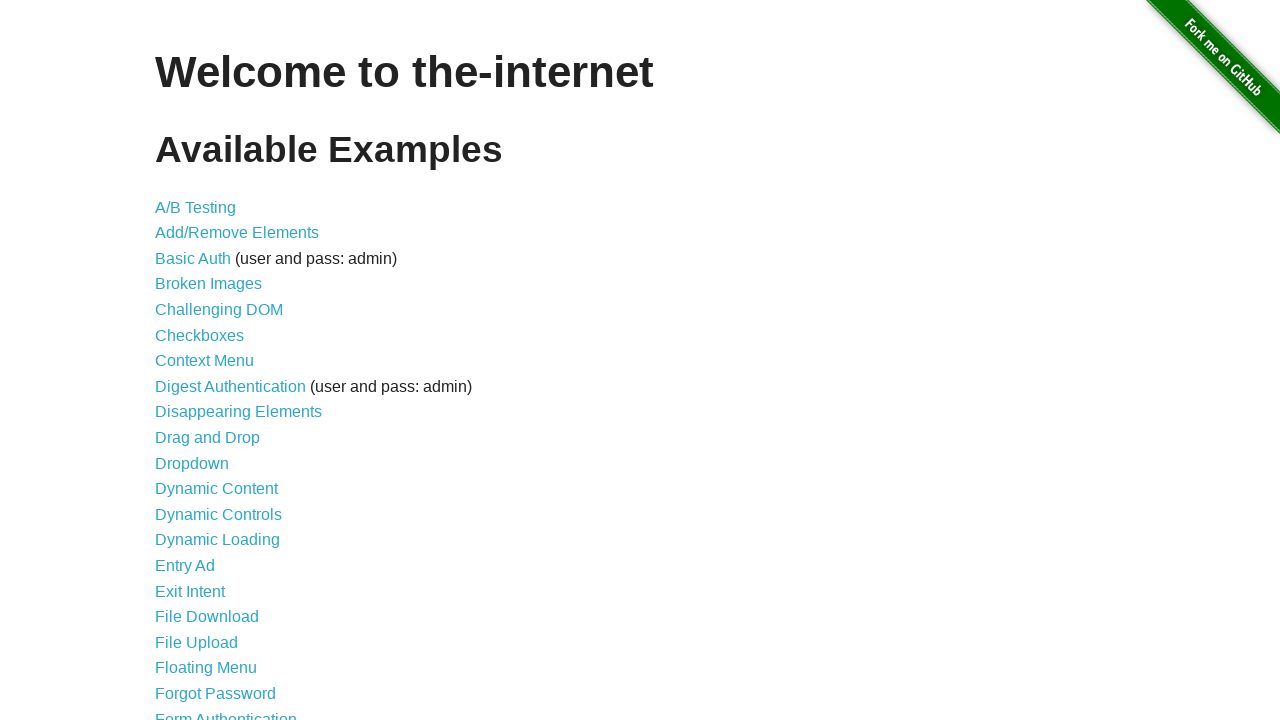

Clicked on Dynamic Content link at (216, 489) on xpath=/html/body/div[2]/div/ul/li[12]/a
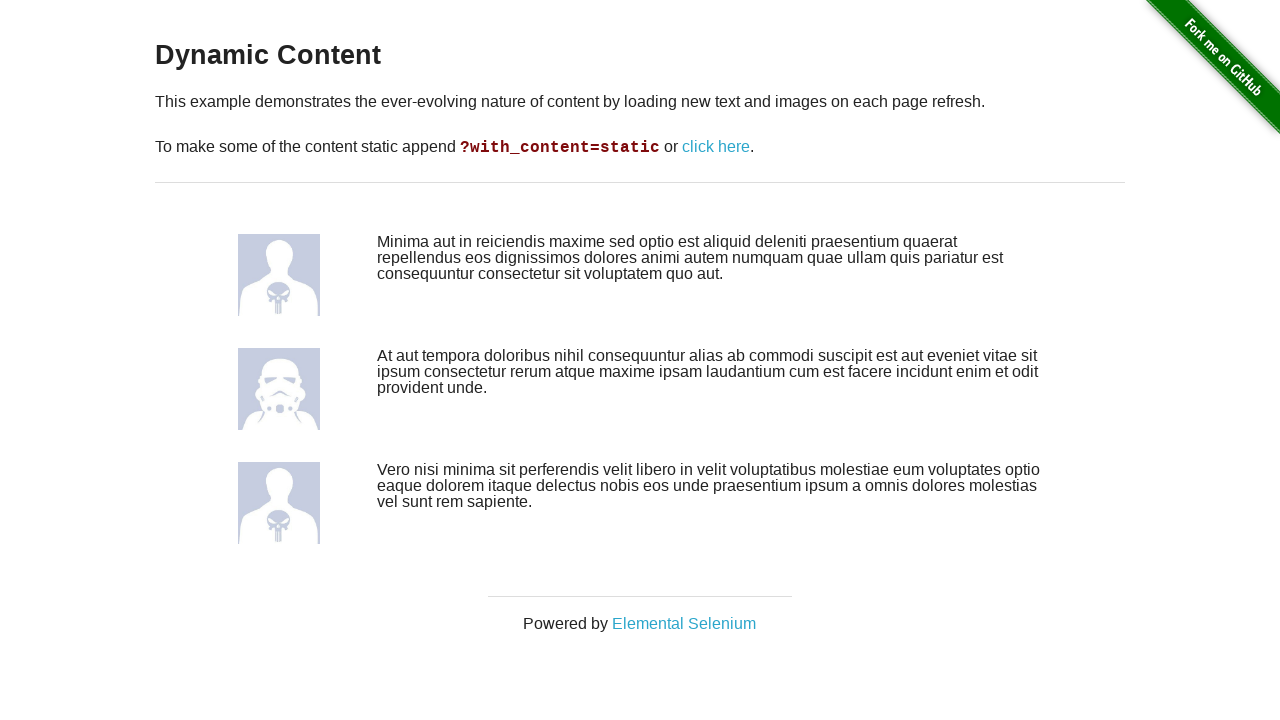

Waited for image elements to load on Dynamic Content page
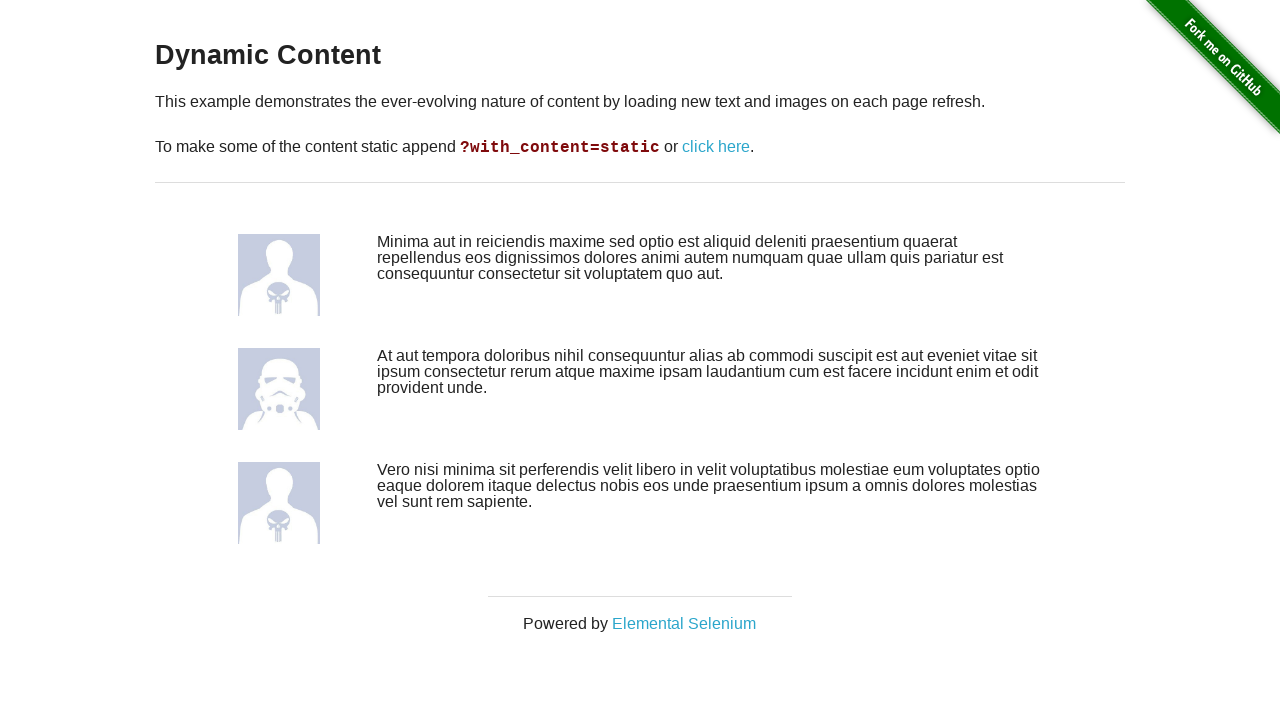

Located all image elements on the page
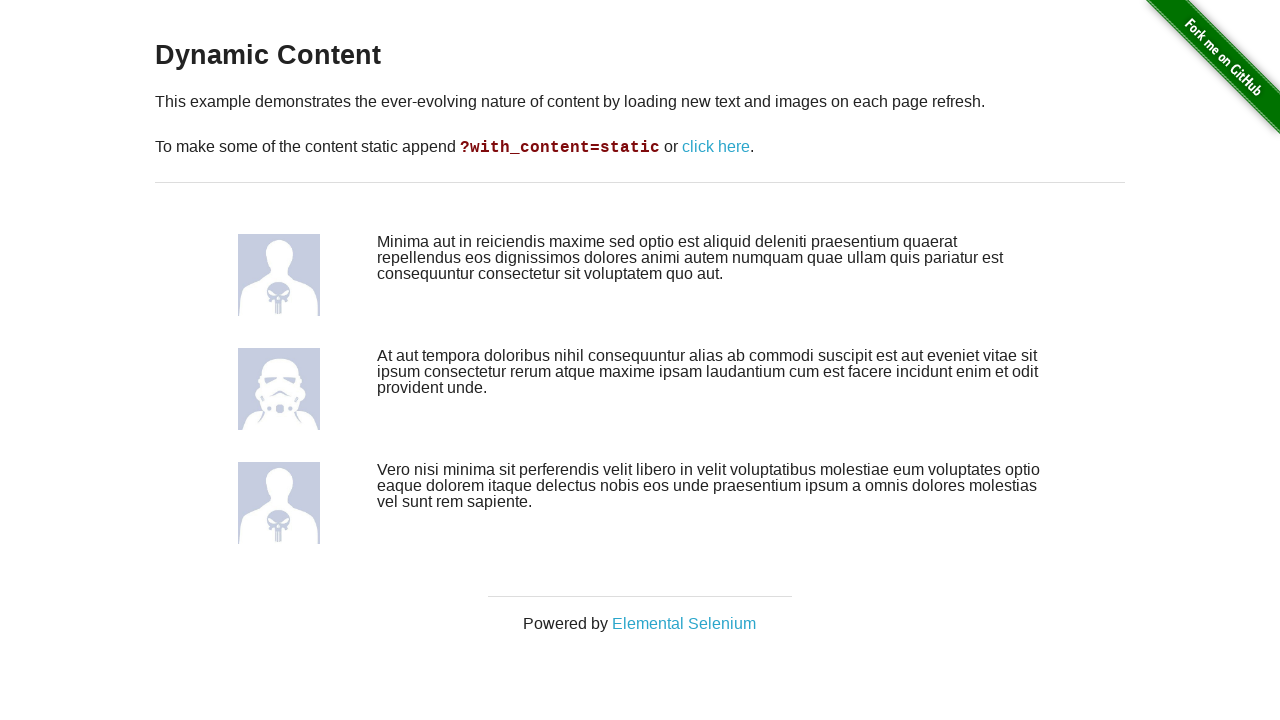

Counted 4 image elements on the page
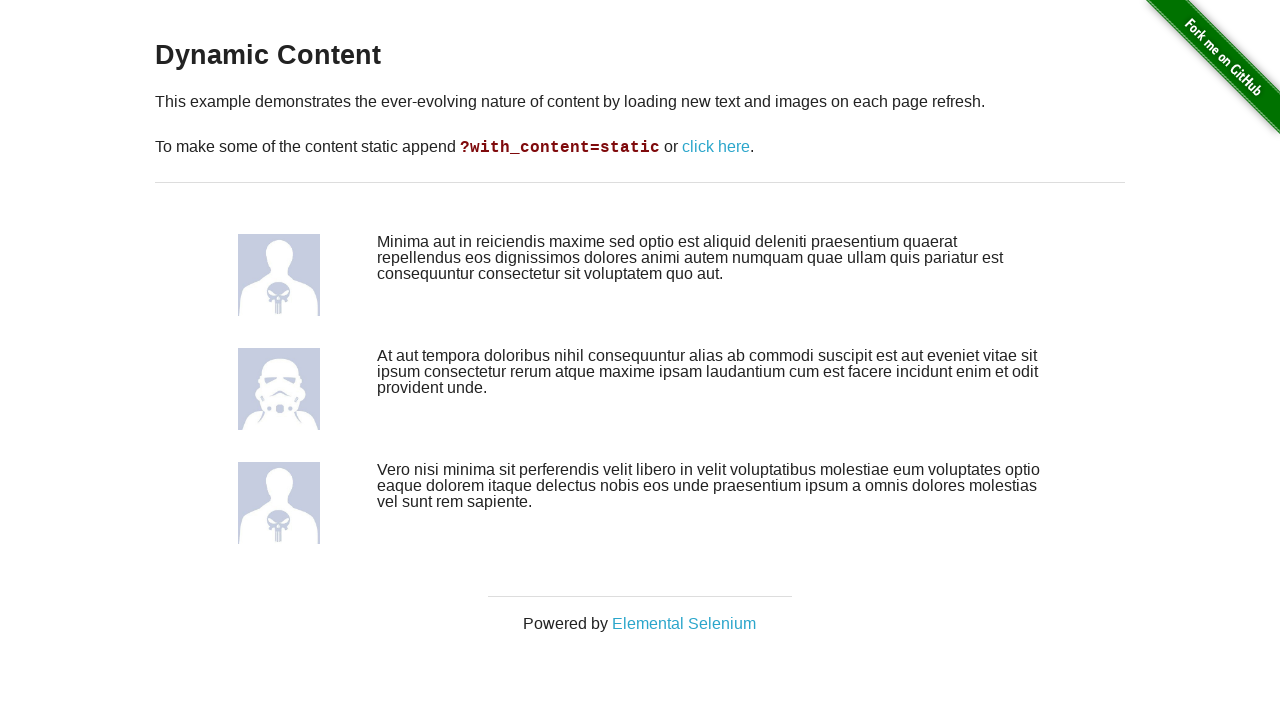

Verified that at least one image exists on the page
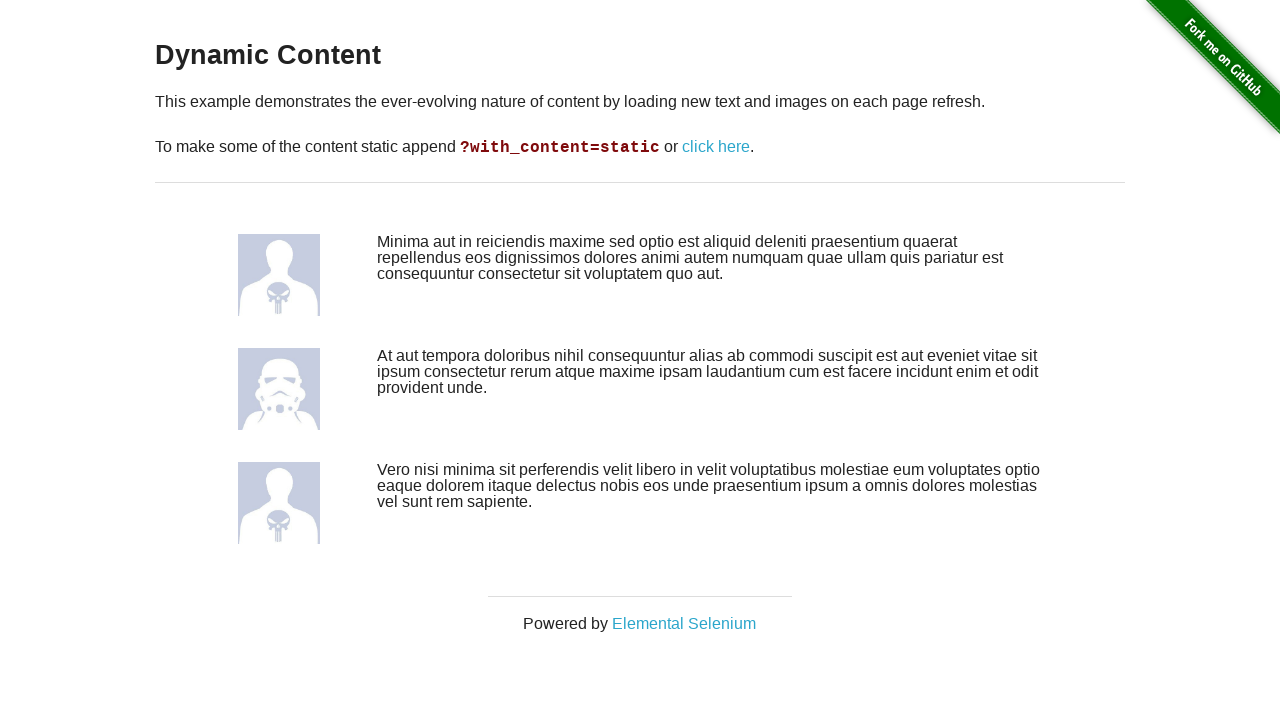

Retrieved image element 1 of 4
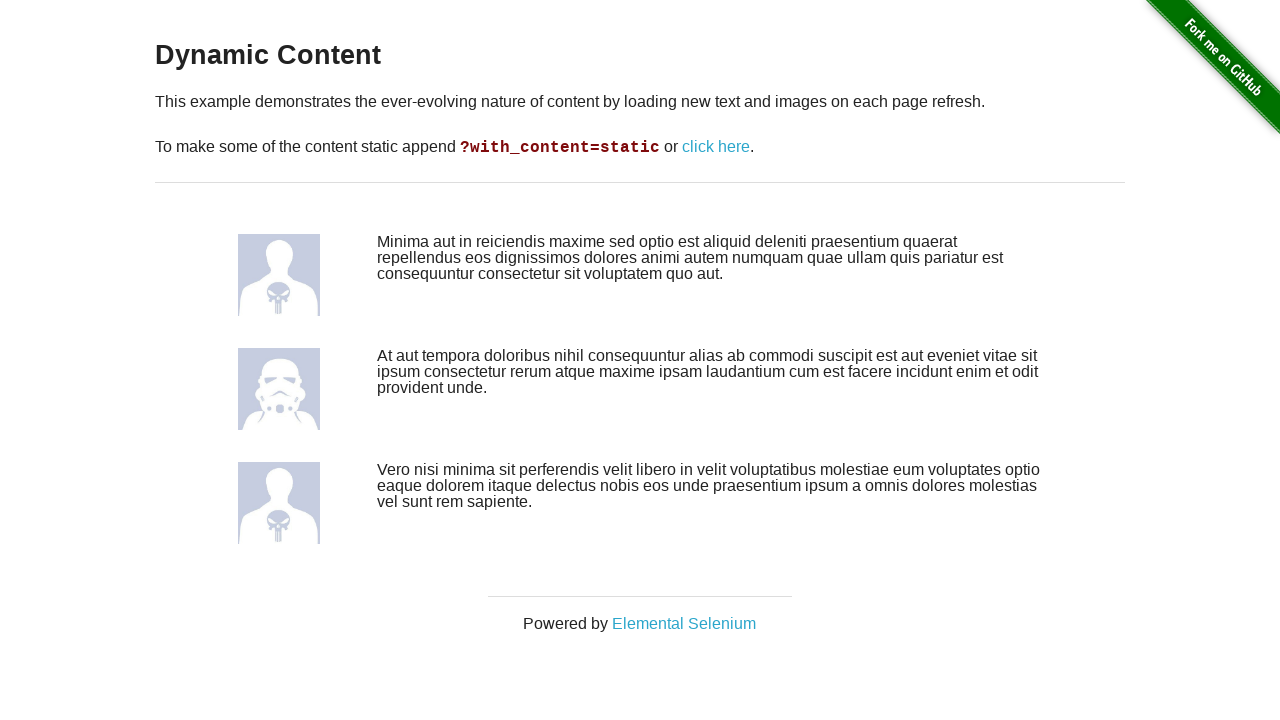

Verified that image element 1 is visible
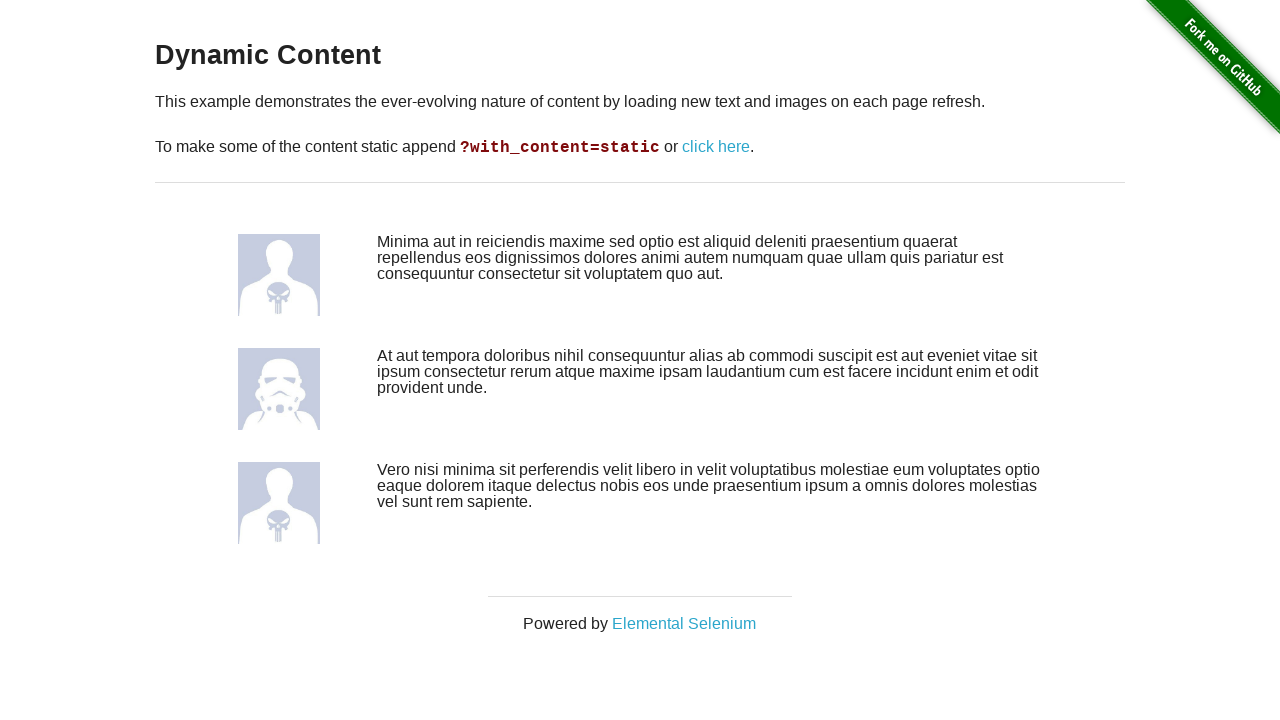

Retrieved image element 2 of 4
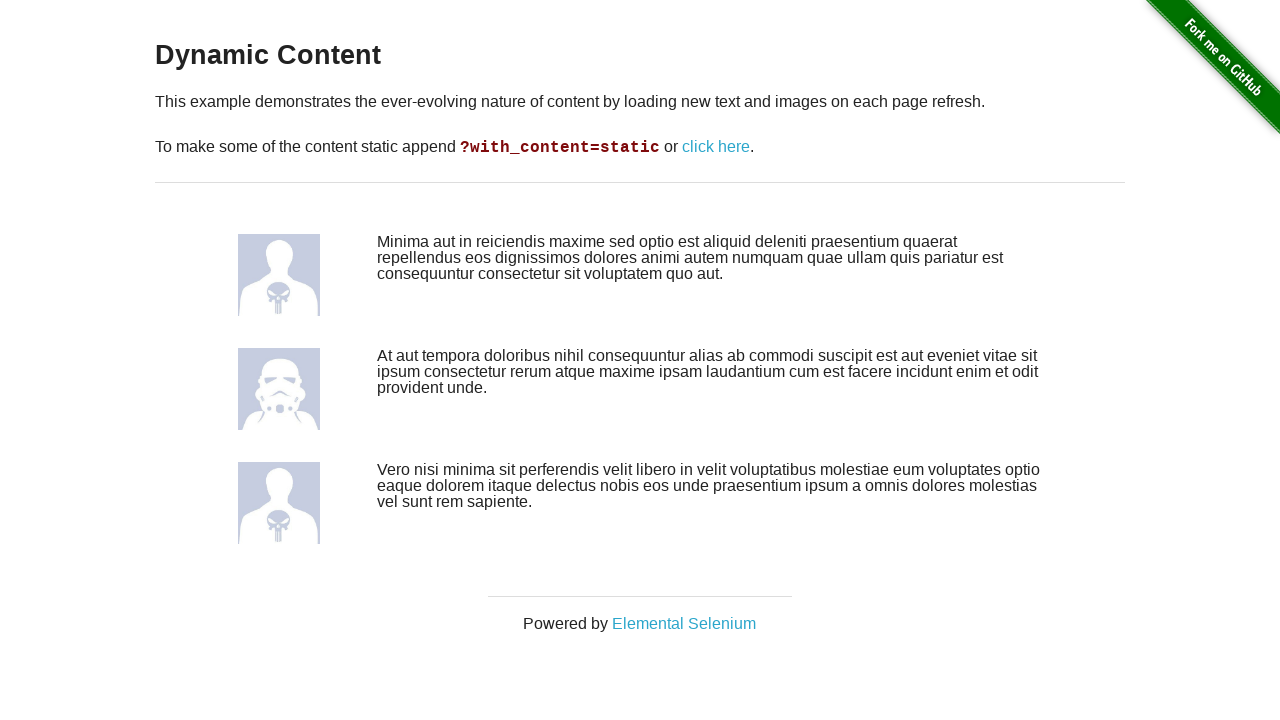

Verified that image element 2 is visible
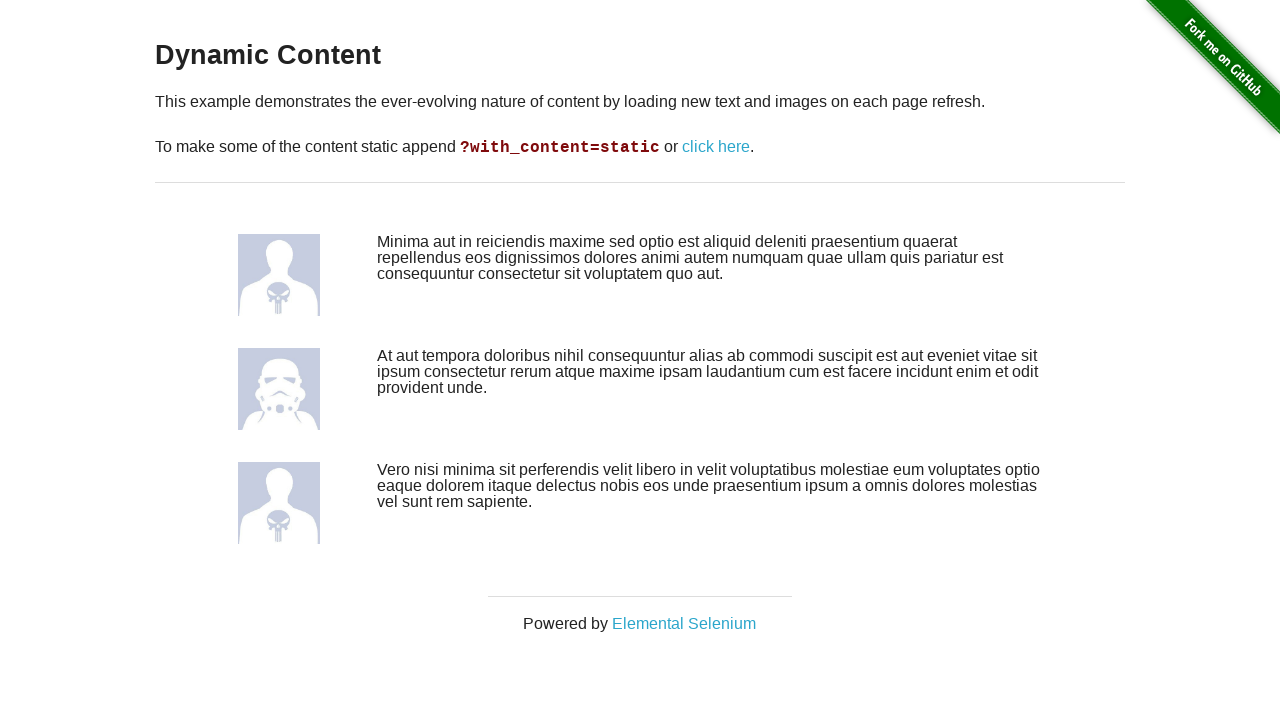

Retrieved image element 3 of 4
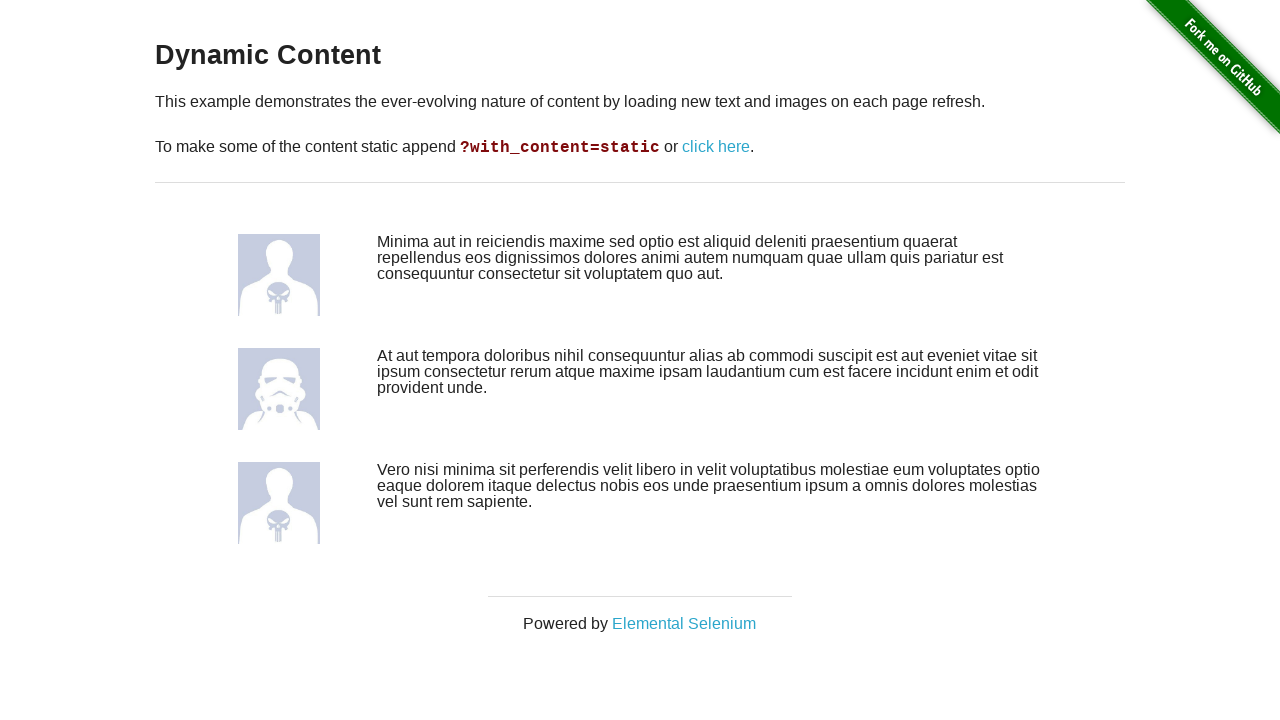

Verified that image element 3 is visible
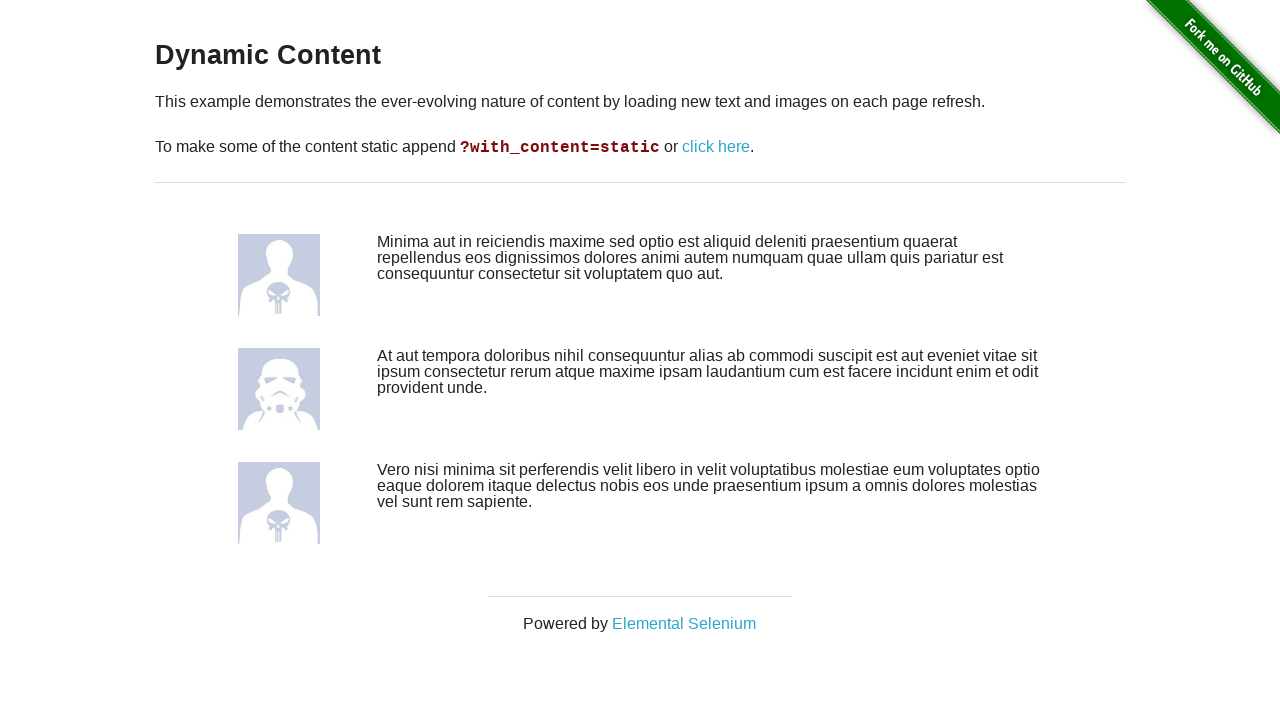

Retrieved image element 4 of 4
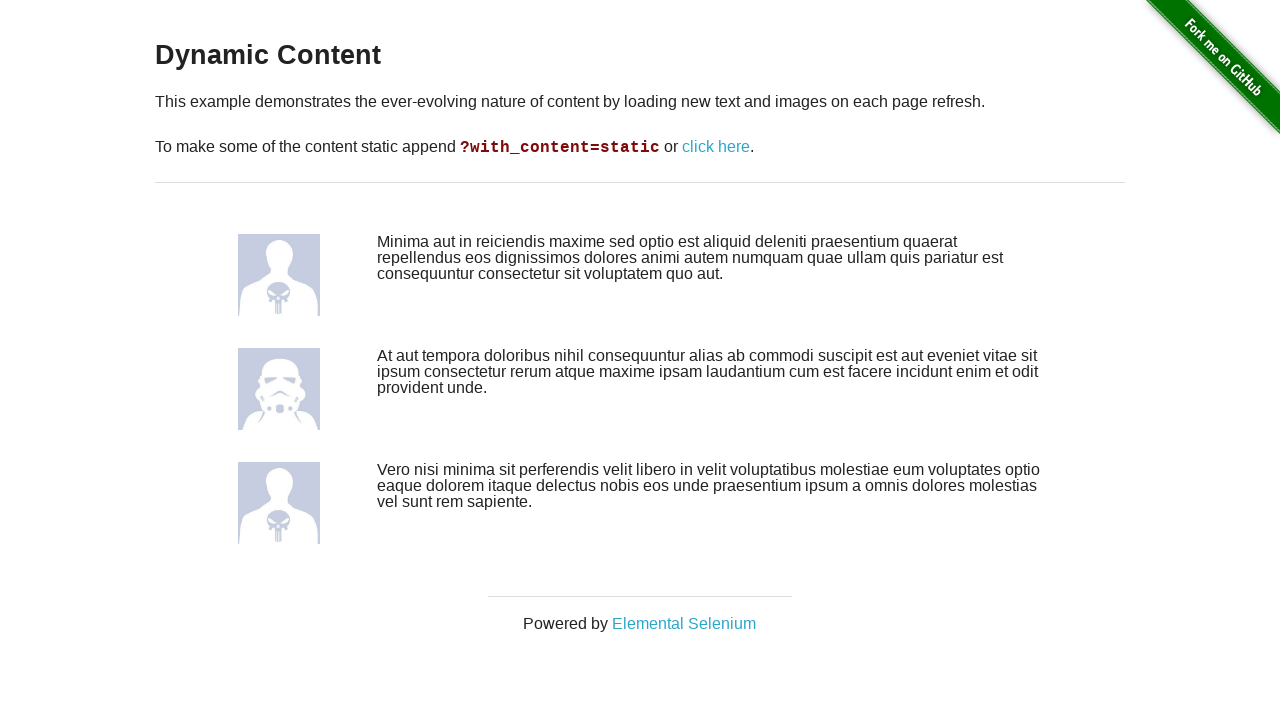

Verified that image element 4 is visible
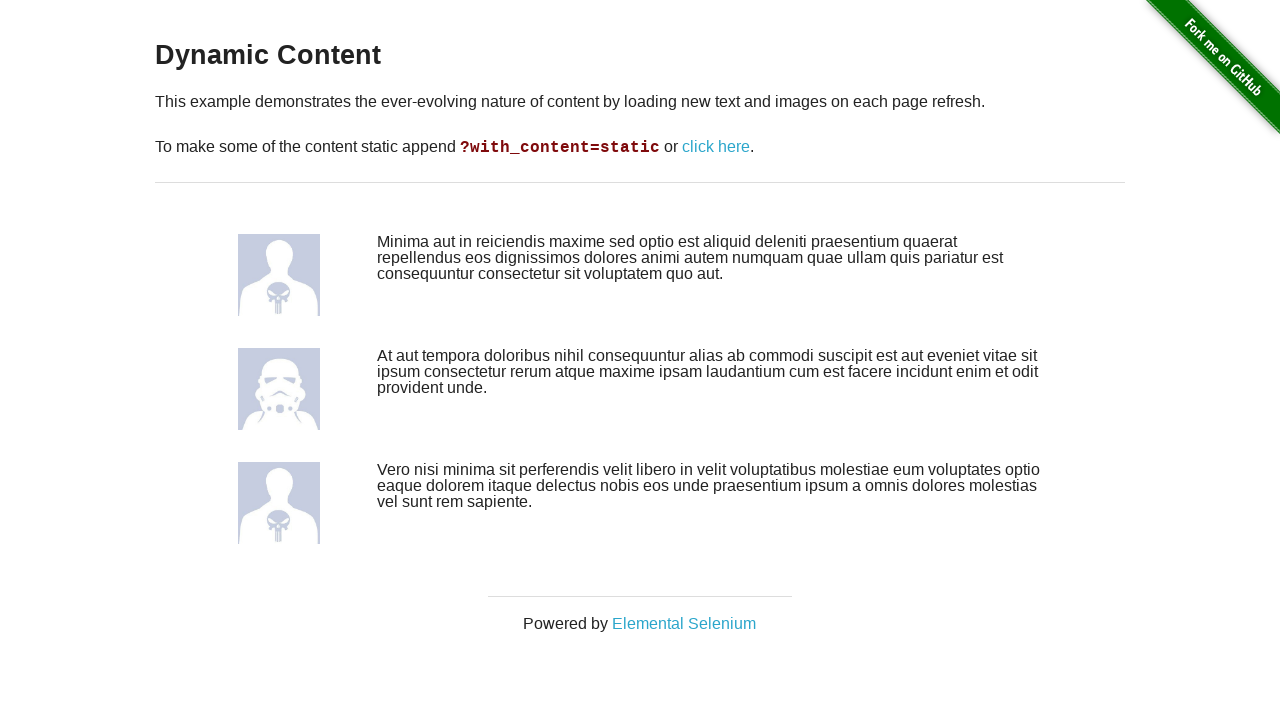

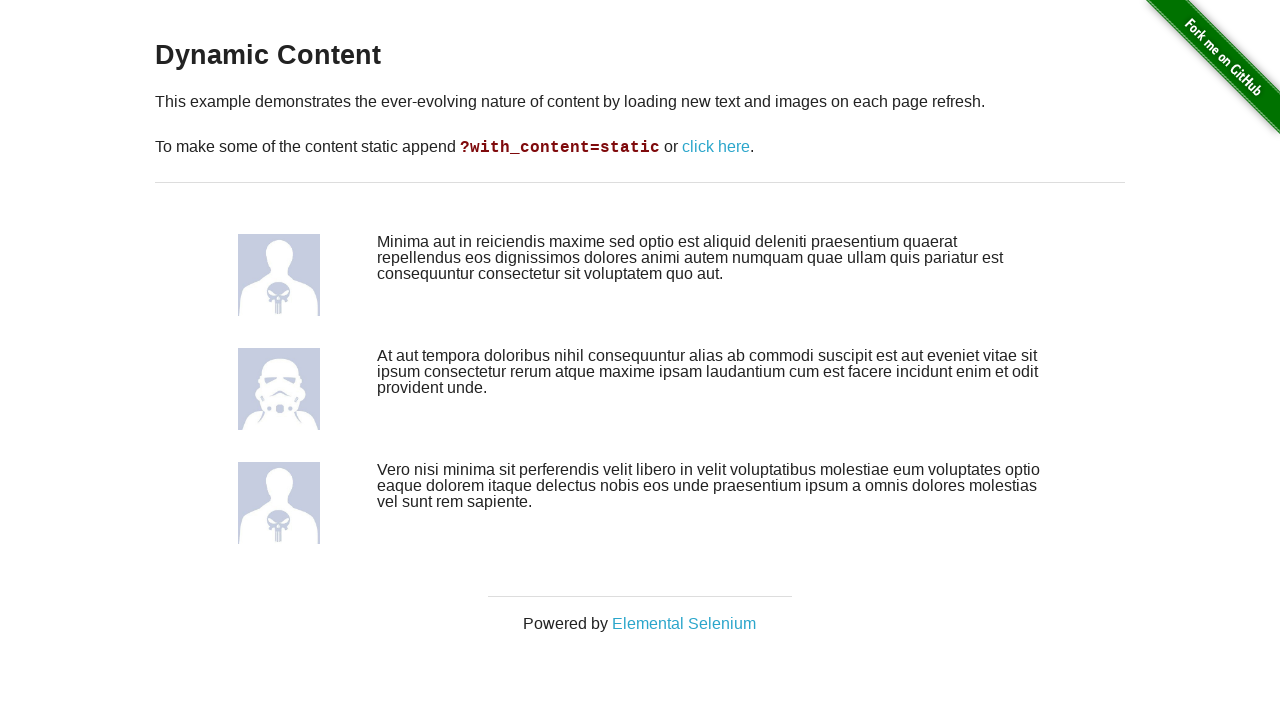